Navigates to a jobs page by clicking on a link and verifies the page title

Starting URL: https://alchemy.hguy.co/jobs

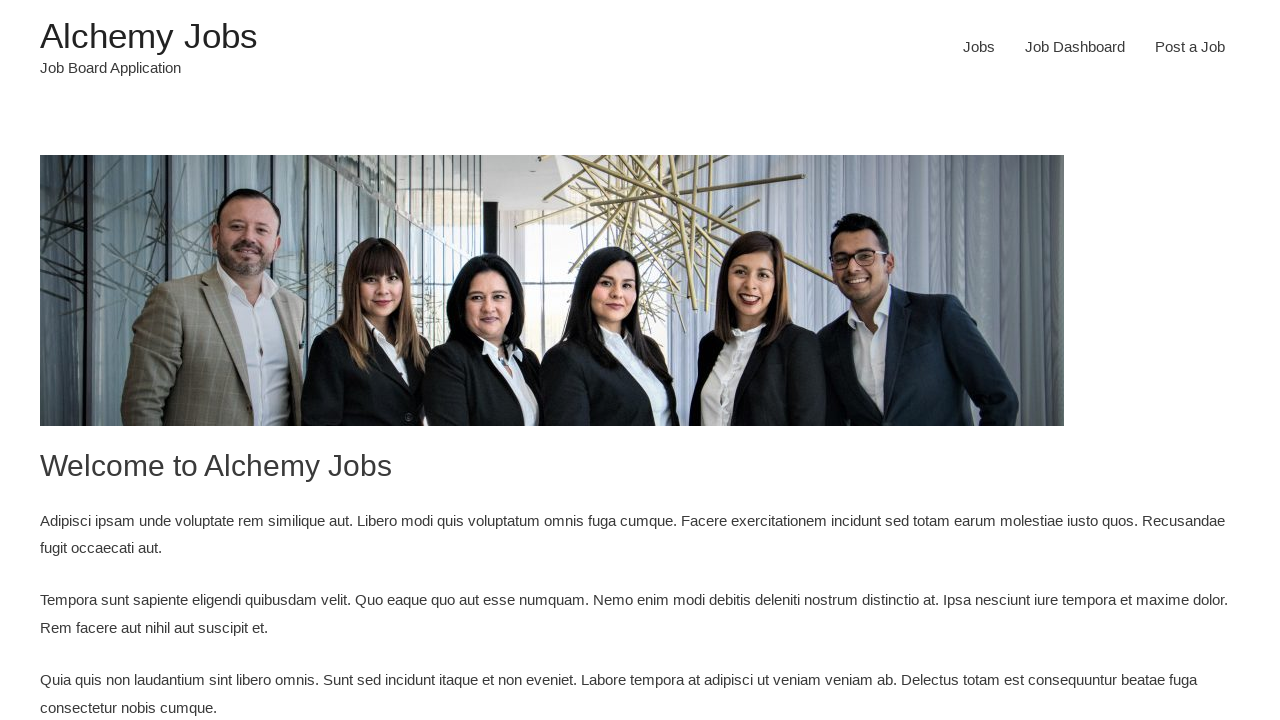

Clicked on jobs link to navigate to jobs page at (979, 47) on a[href='https://alchemy.hguy.co/jobs/jobs/']
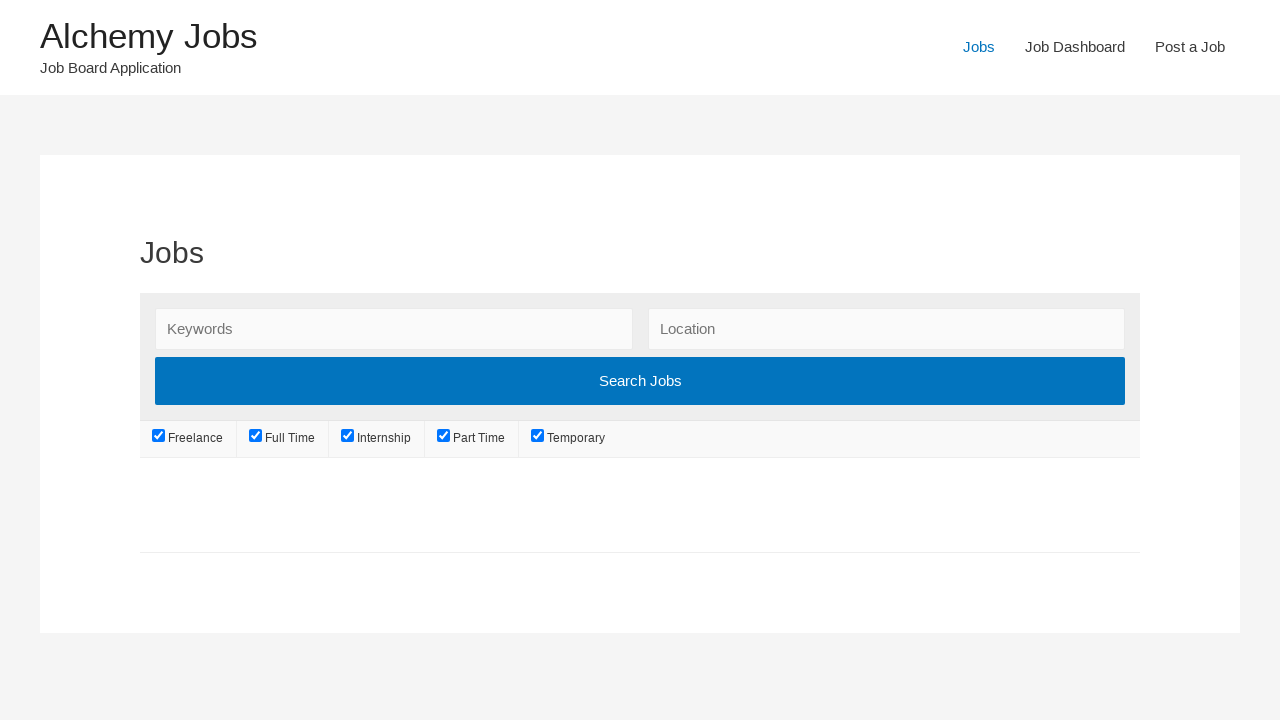

Jobs page loaded and DOM content ready
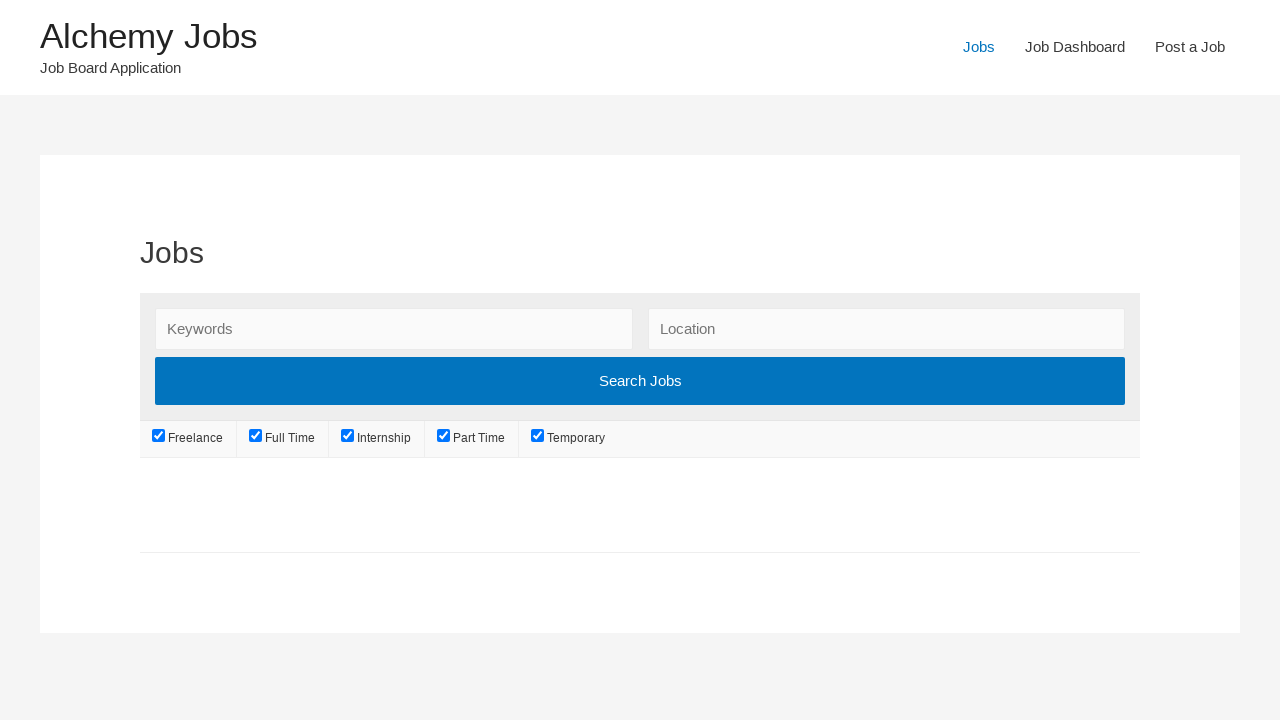

Verified page title is 'Jobs – Alchemy Jobs'
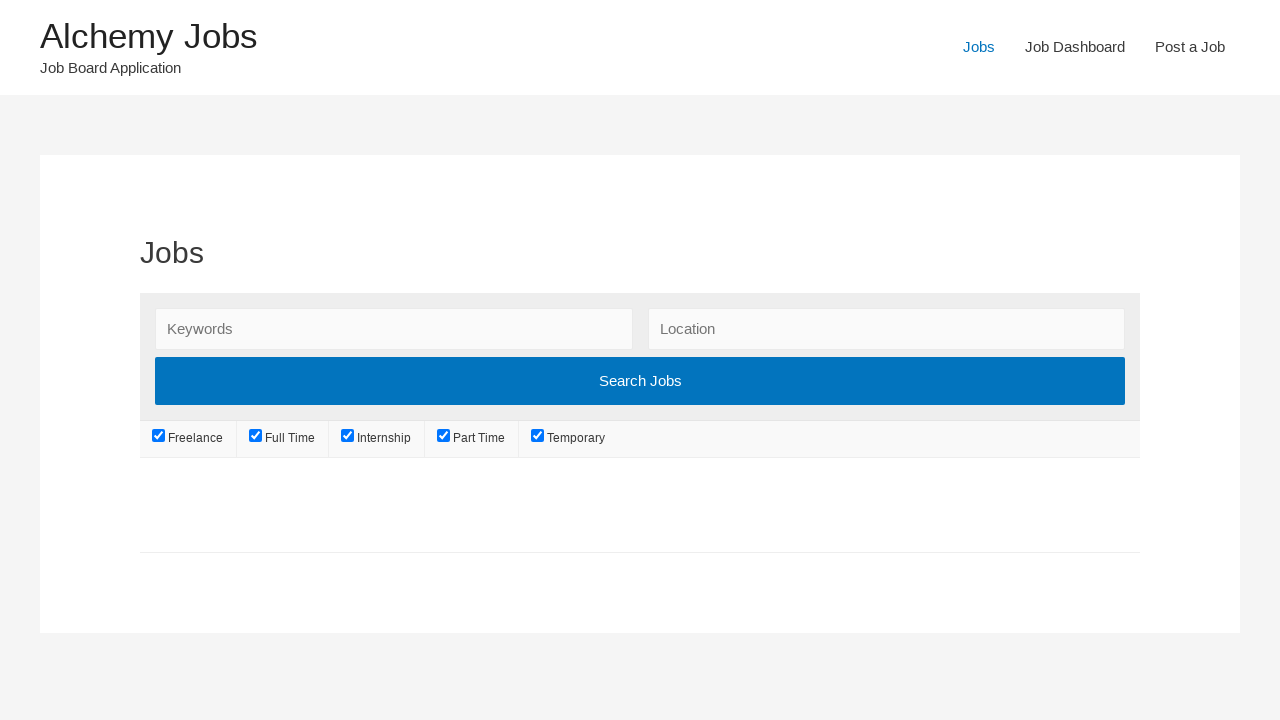

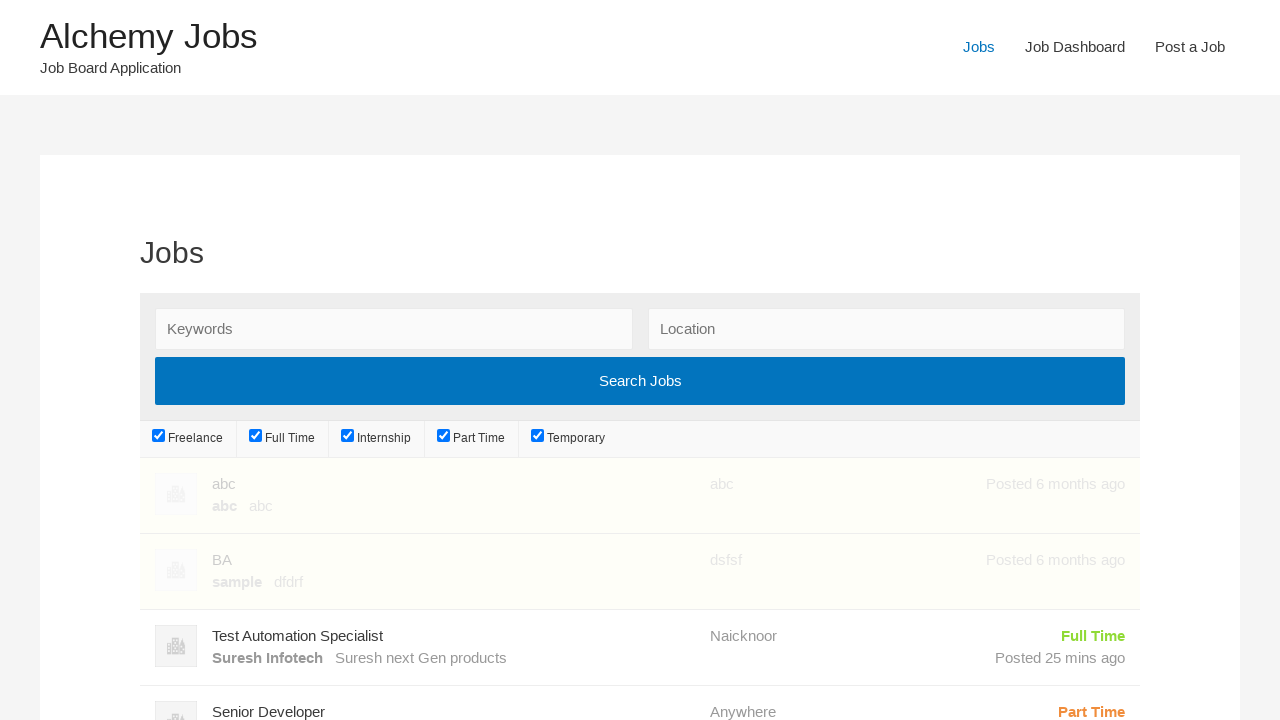